Tests basic browser navigation functionality by navigating between two websites, then using back, forward, and refresh browser controls

Starting URL: https://www.saucedemo.com/

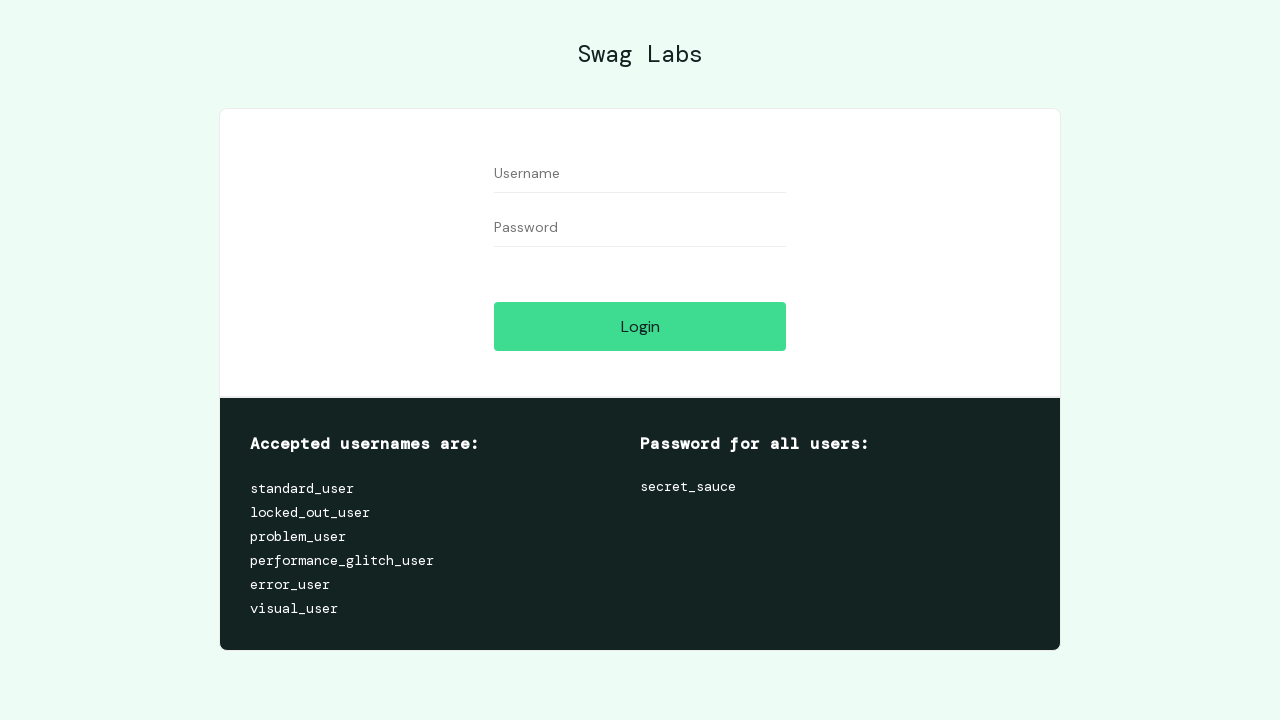

Navigated to parabank website
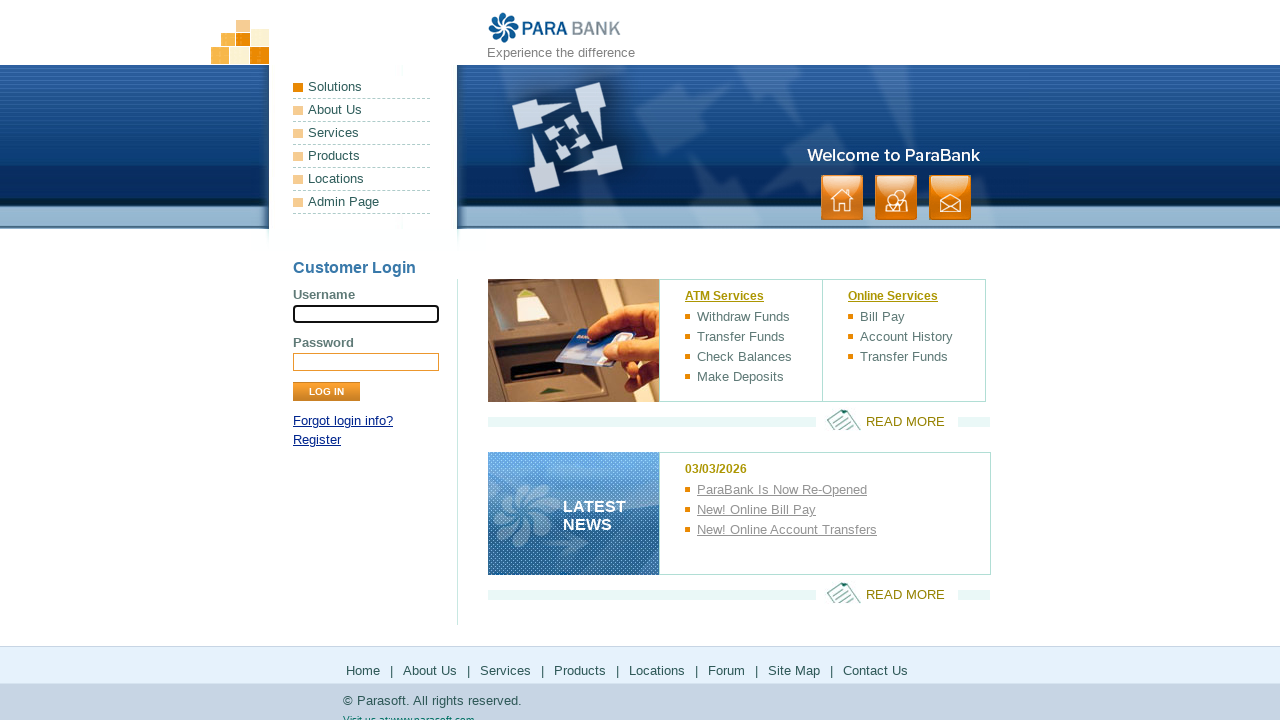

Navigated back to saucedemo website
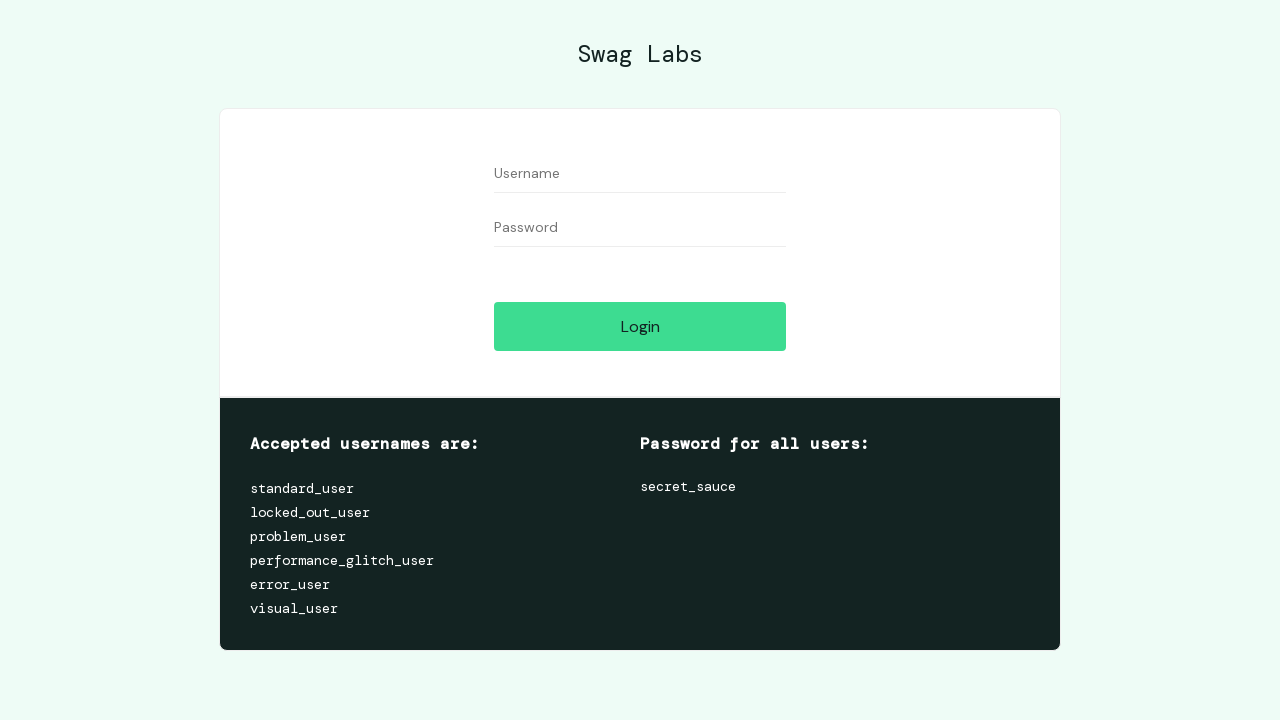

Navigated forward to parabank website
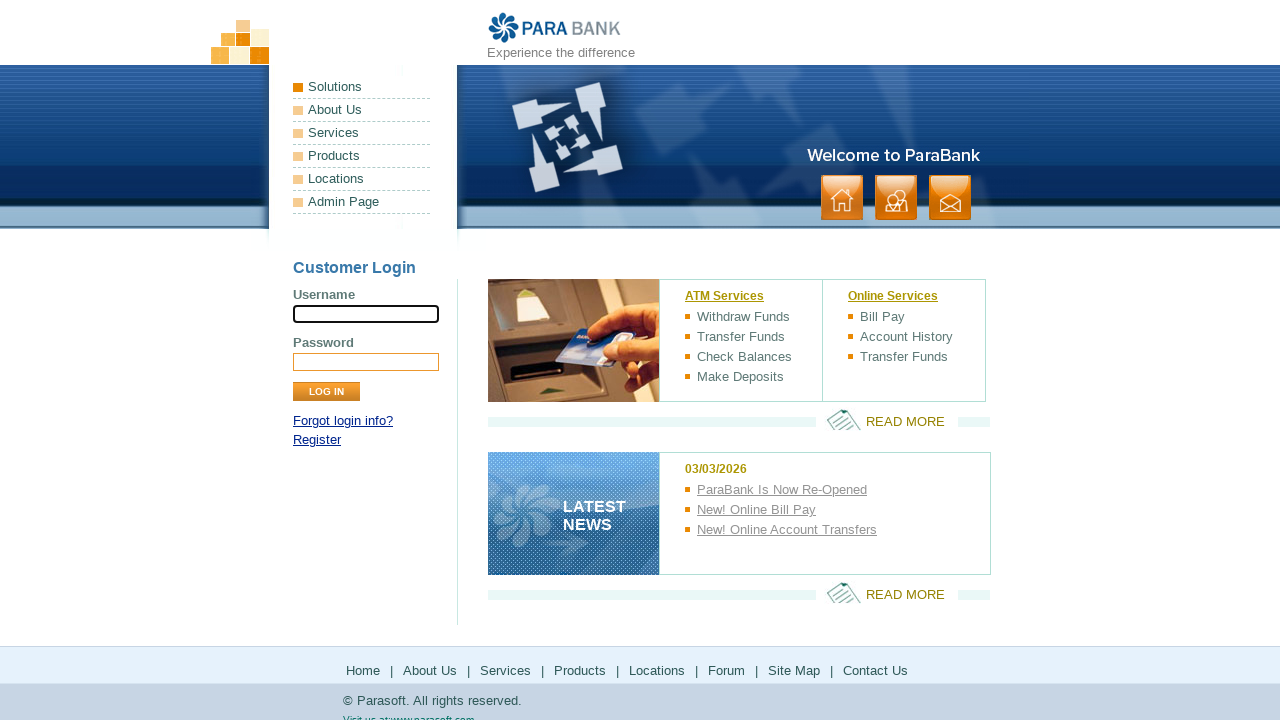

Refreshed the current parabank page
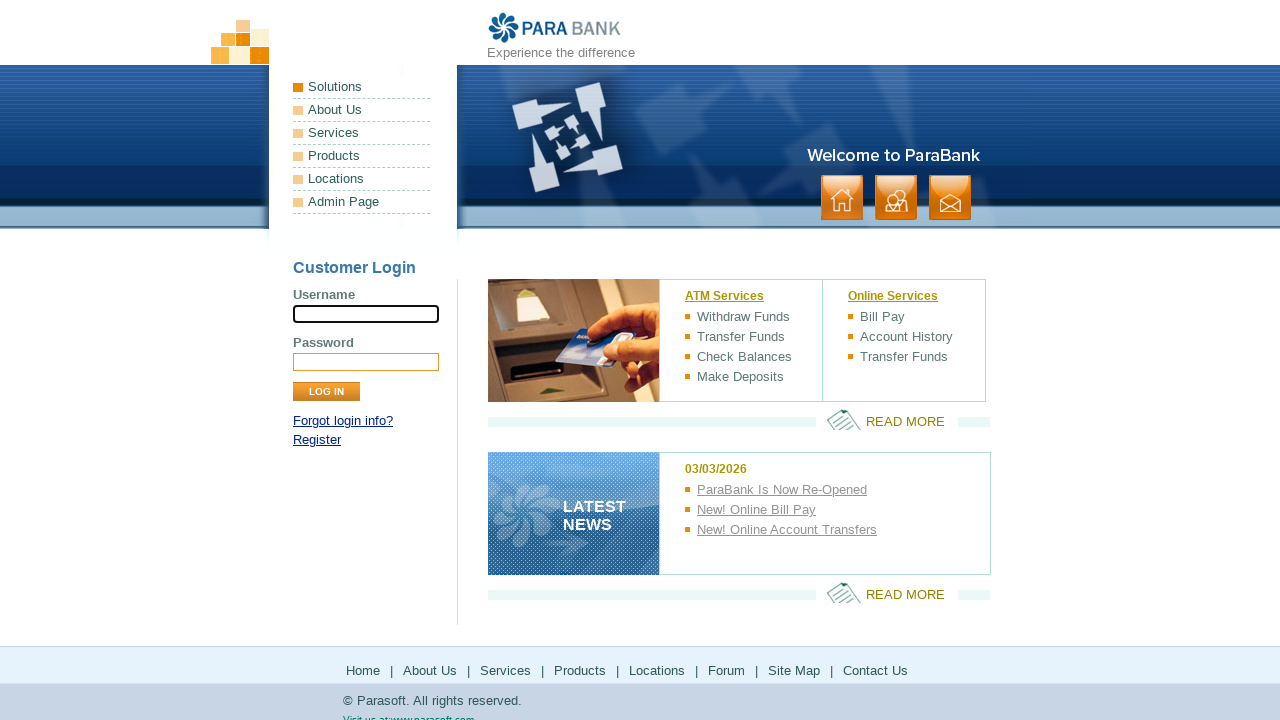

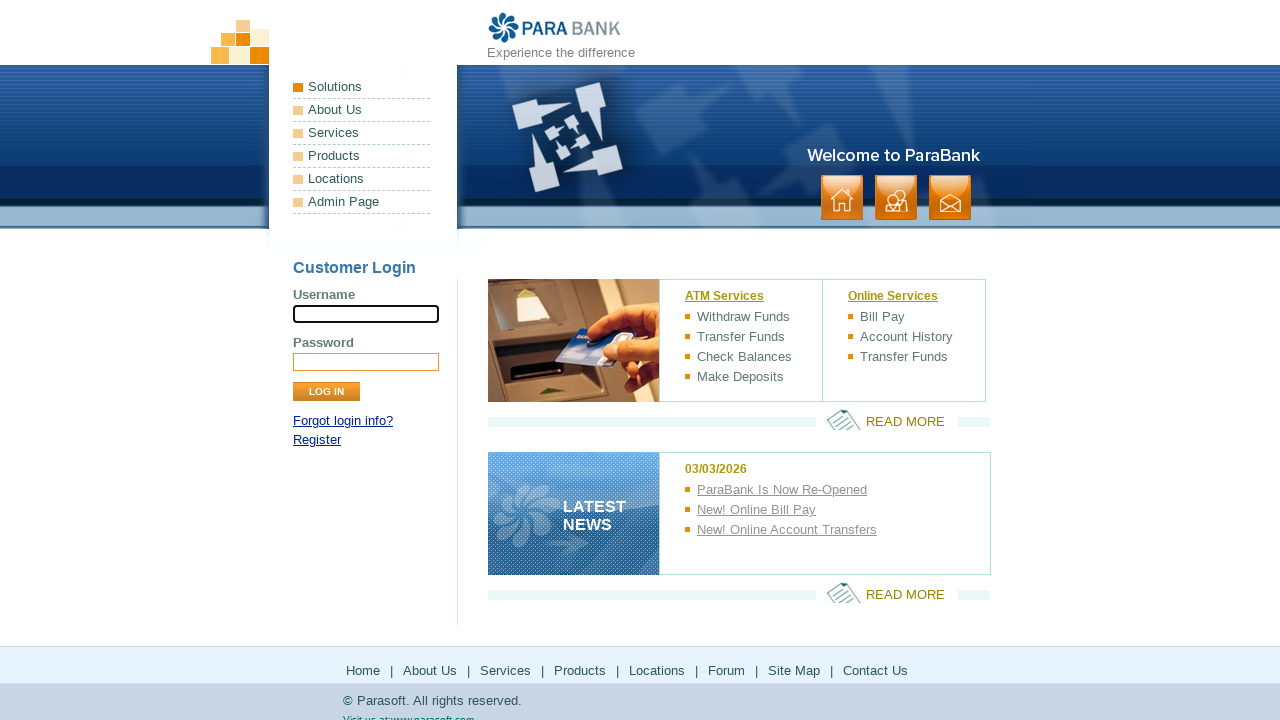